Tests The Useless Web by clicking the main button and verifying elements are displayed

Starting URL: https://theuselessweb.com/

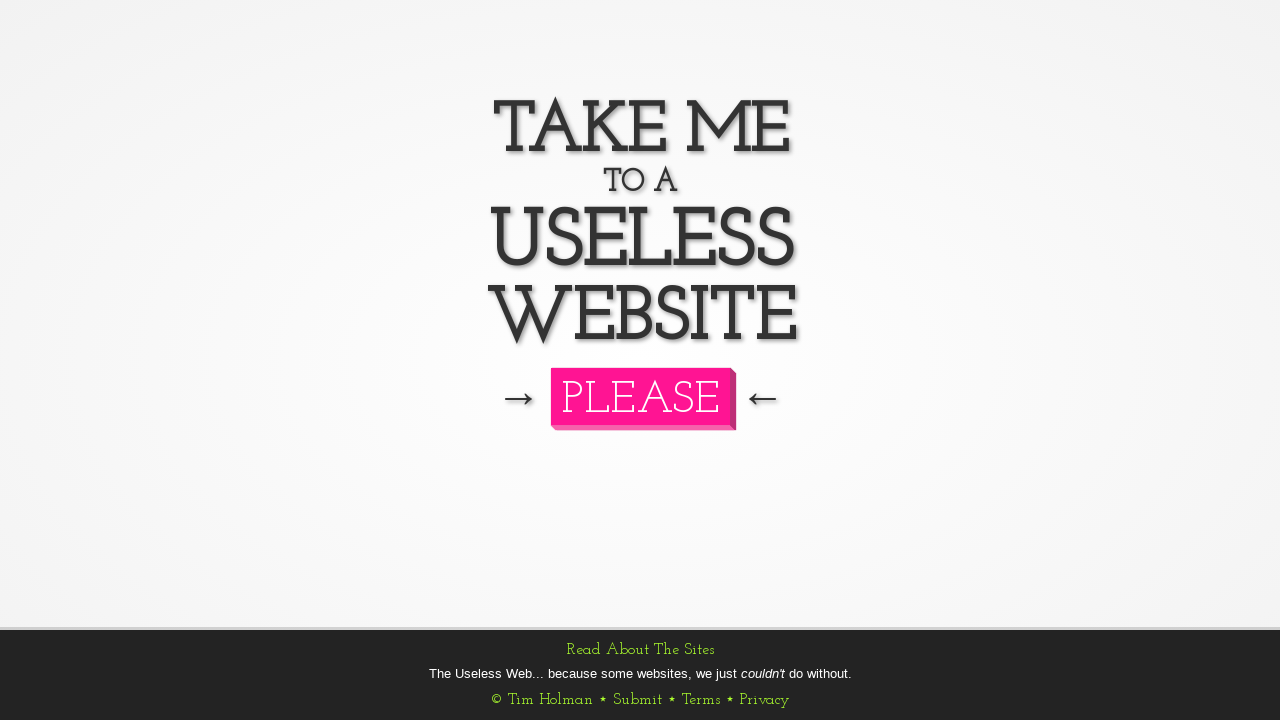

Located the main button element
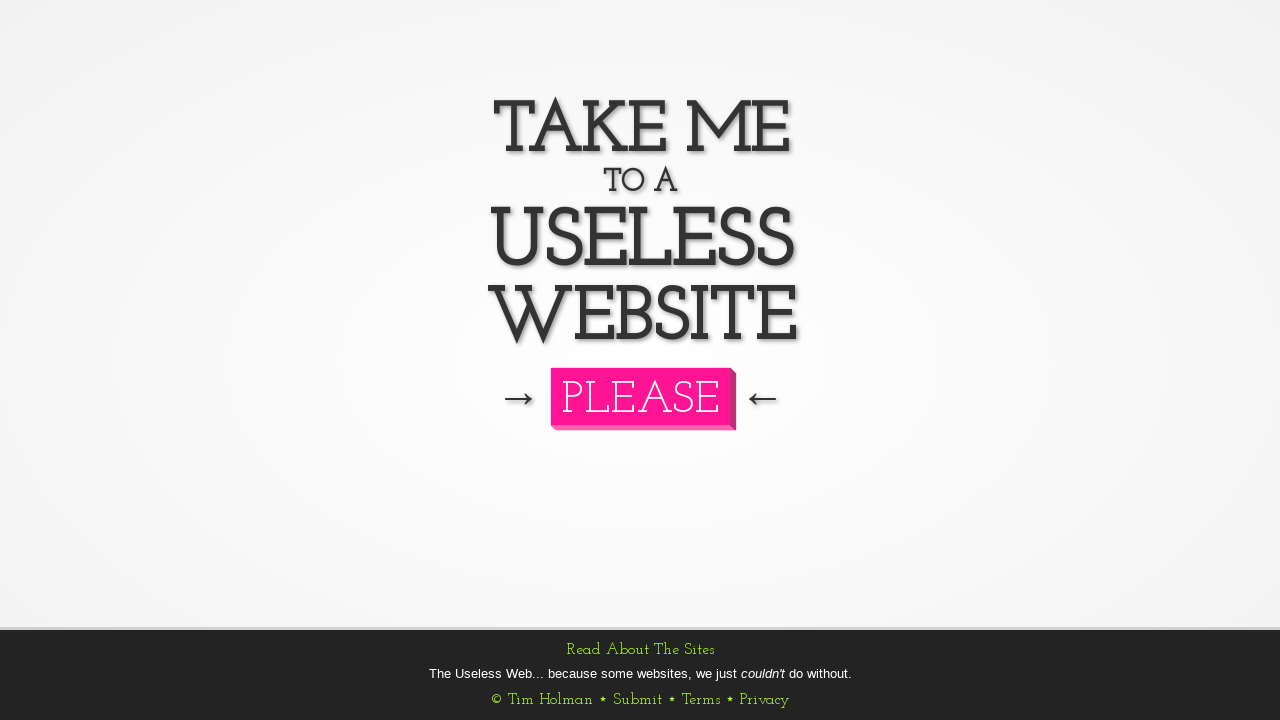

Verified the main button is visible
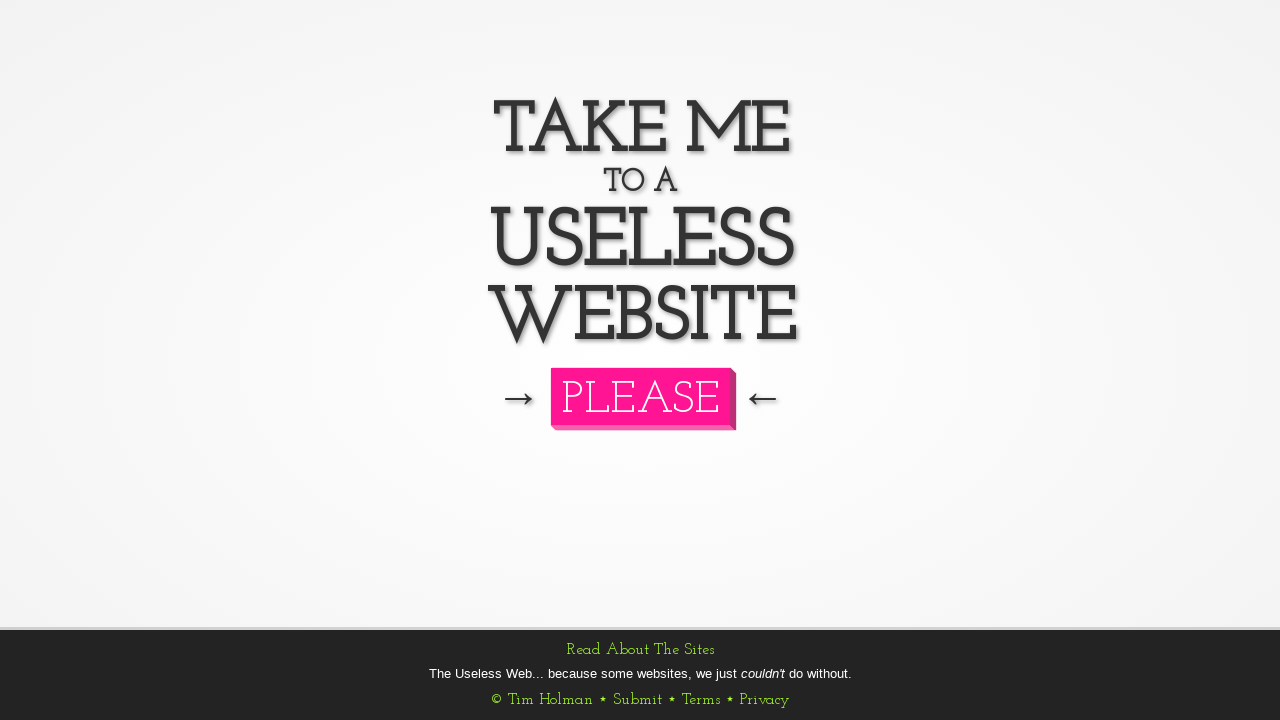

Clicked the main button at (640, 396) on xpath=//h5/button[@id='button']
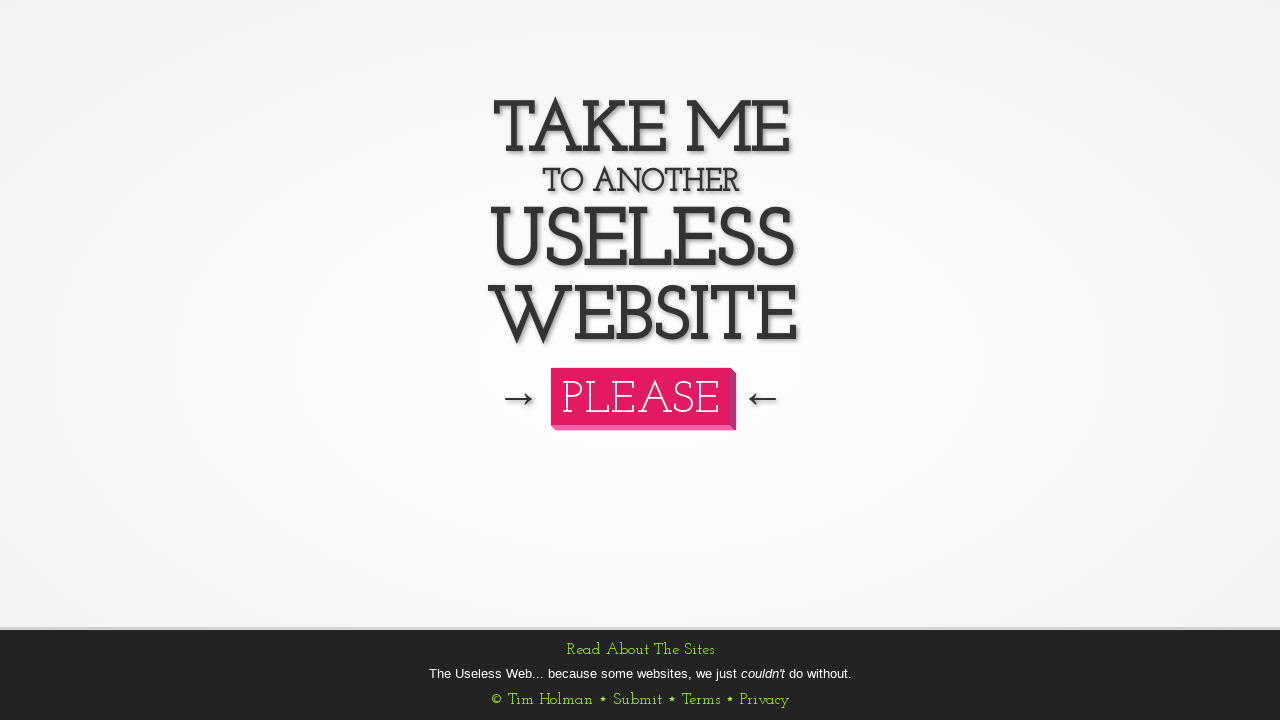

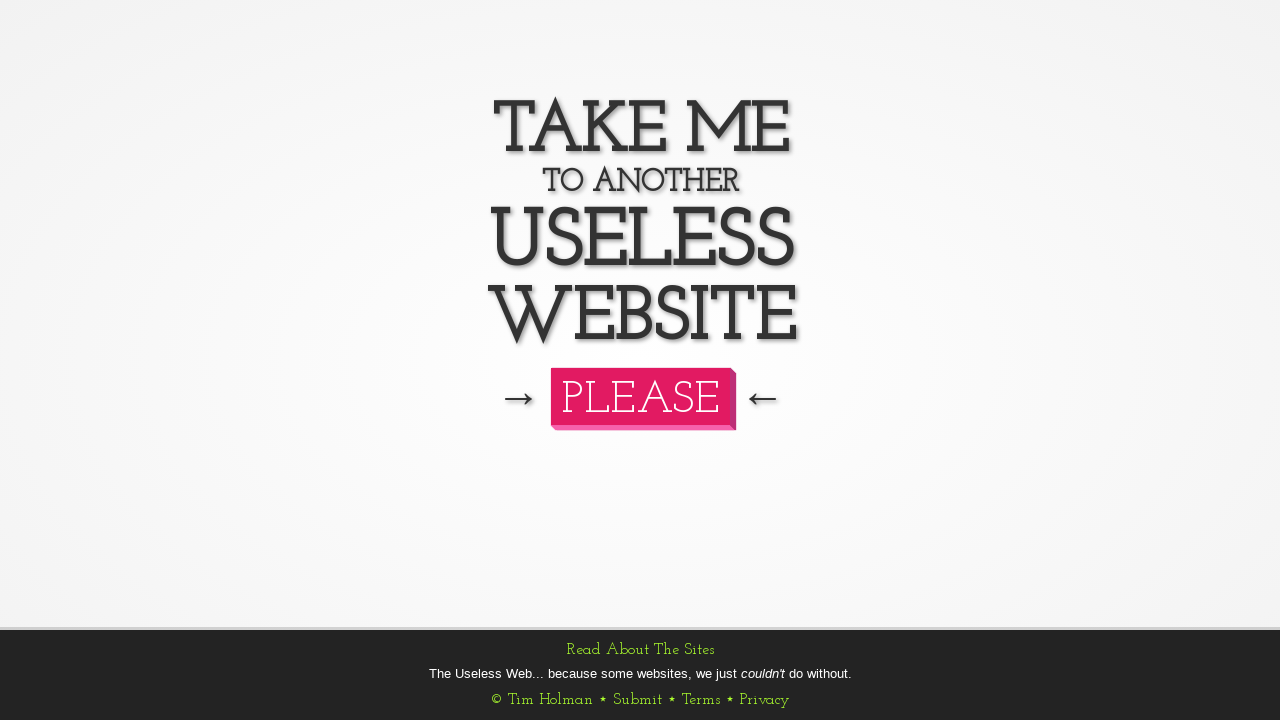